Navigates to the Infinite Scroll page from the main page and verifies the page title displays correctly

Starting URL: https://bonigarcia.dev/selenium-webdriver-java/

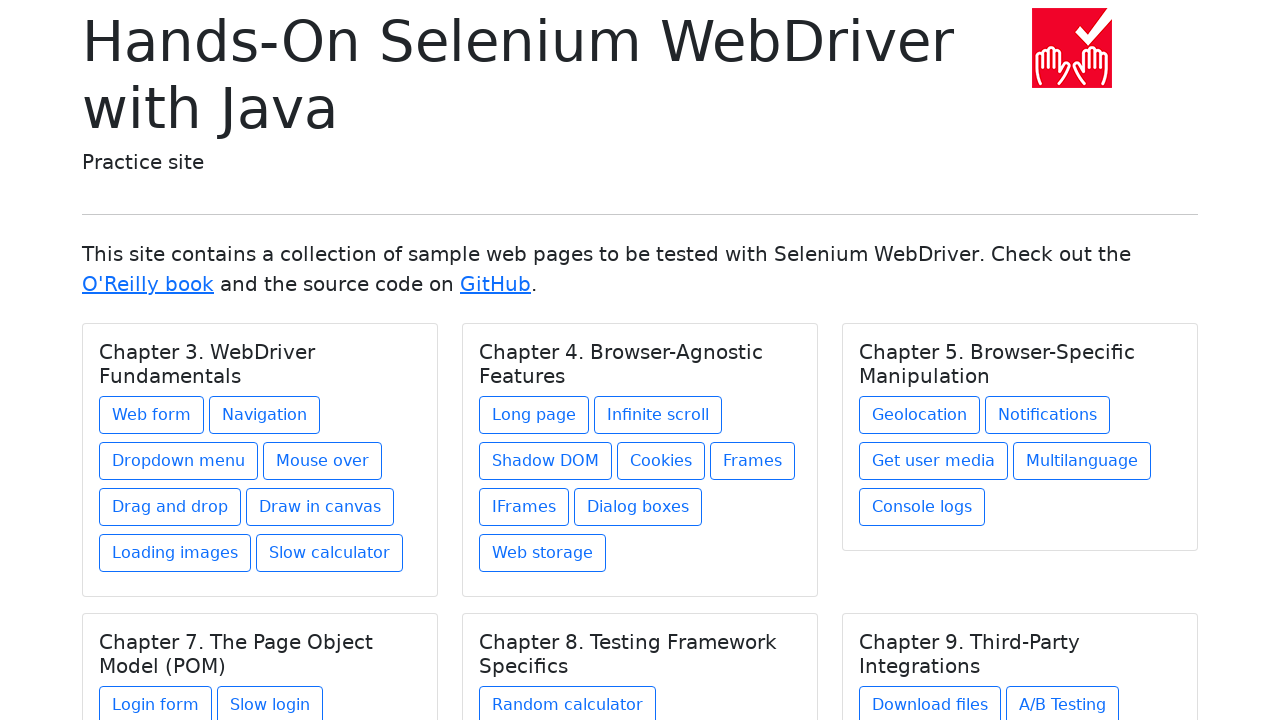

Clicked on the Infinite Scroll link under Chapter 4 at (658, 415) on xpath=//h5[text()='Chapter 4. Browser-Agnostic Features']/../a[@href='infinite-s
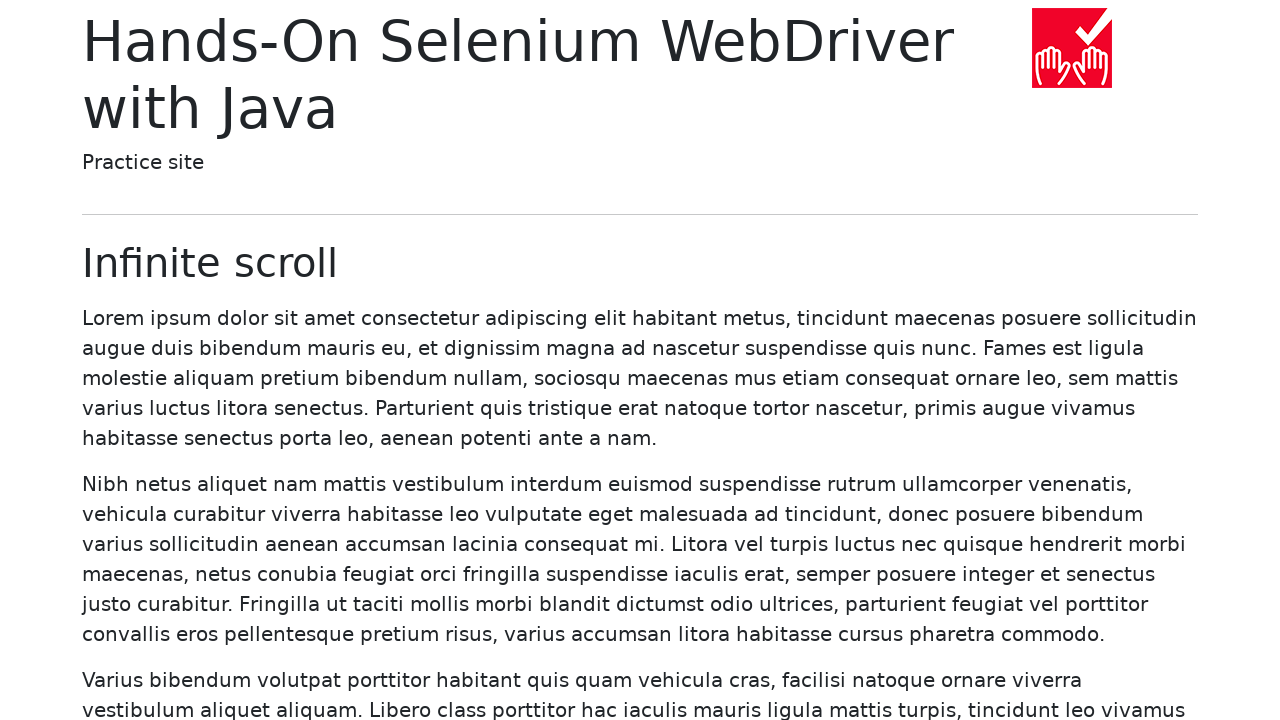

Waited for page title to load and verified it displays correctly
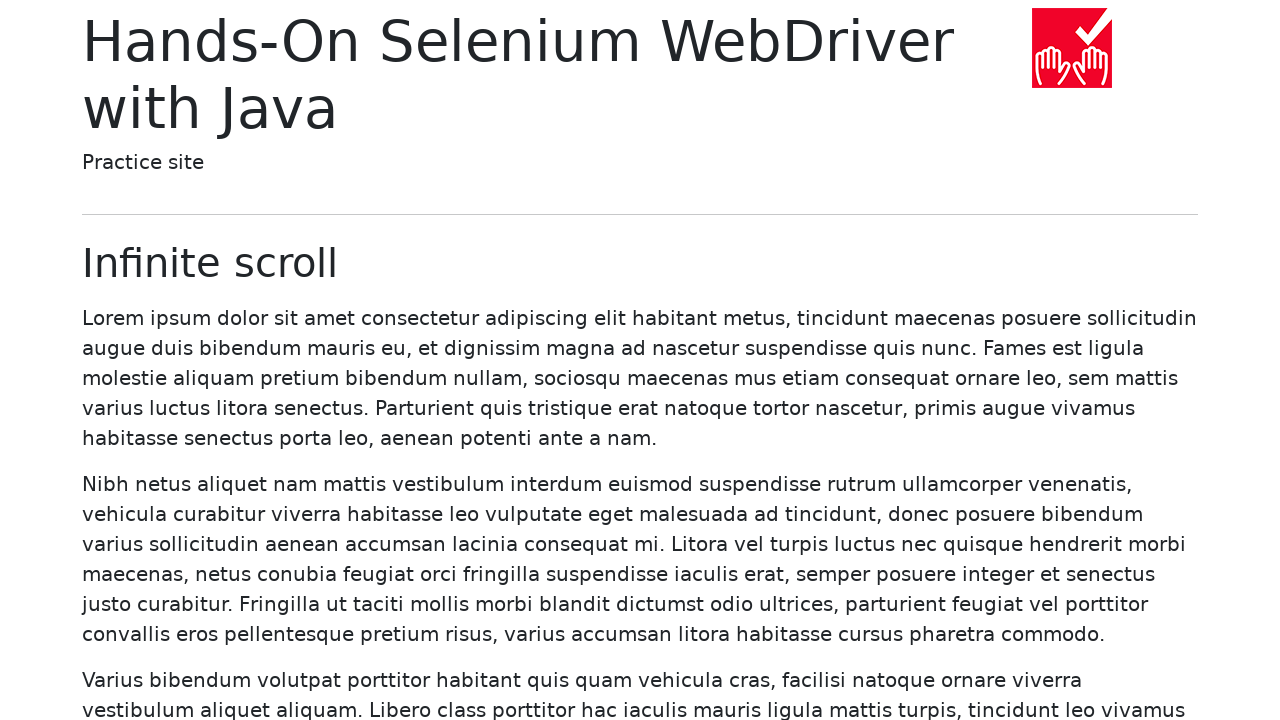

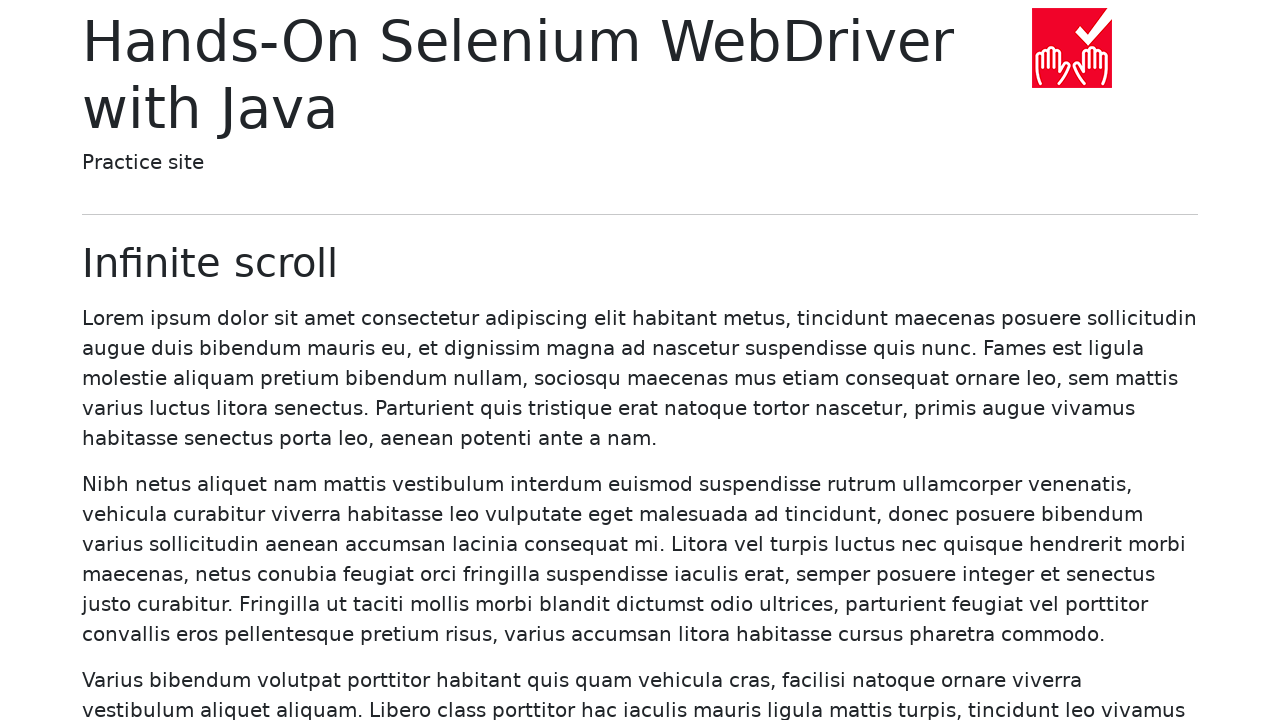